Tests Bootstrap dropdown functionality by clicking on a country dropdown and selecting India from the list of options

Starting URL: https://leafground.com/select.xhtml

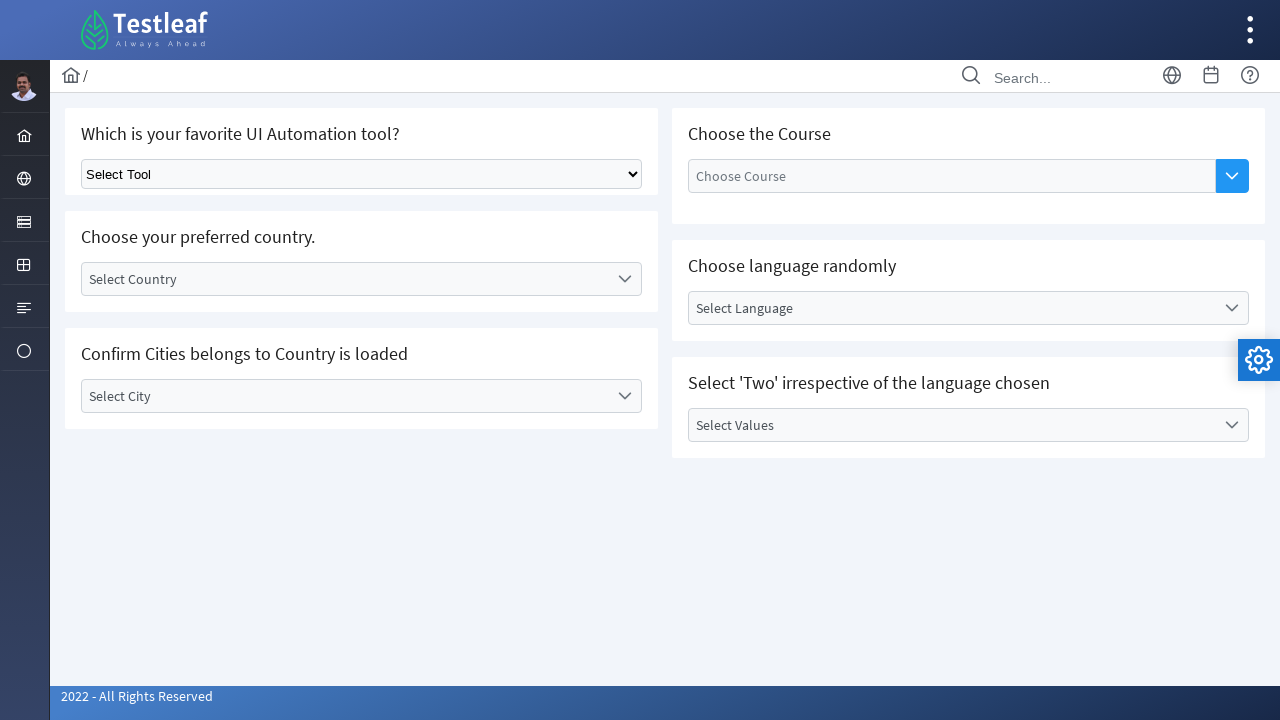

Clicked on the country dropdown to open it at (362, 279) on [id="j_idt87:country"]
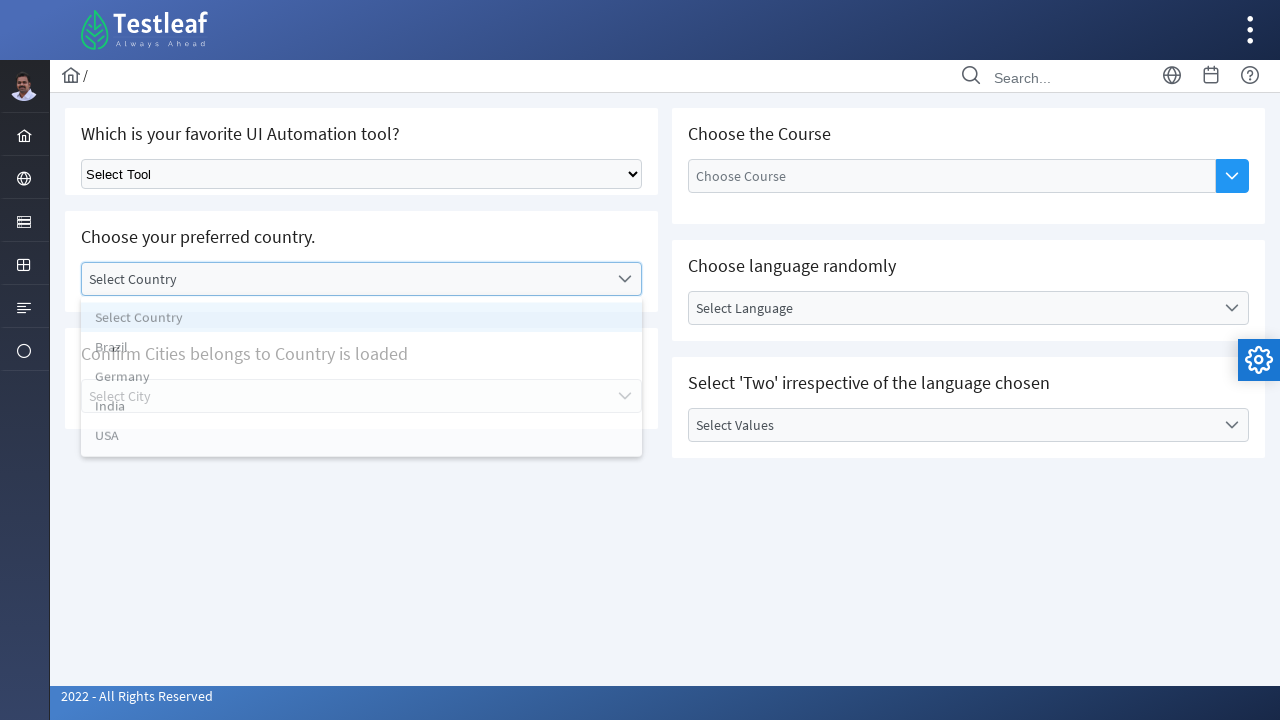

Retrieved all country options from the dropdown
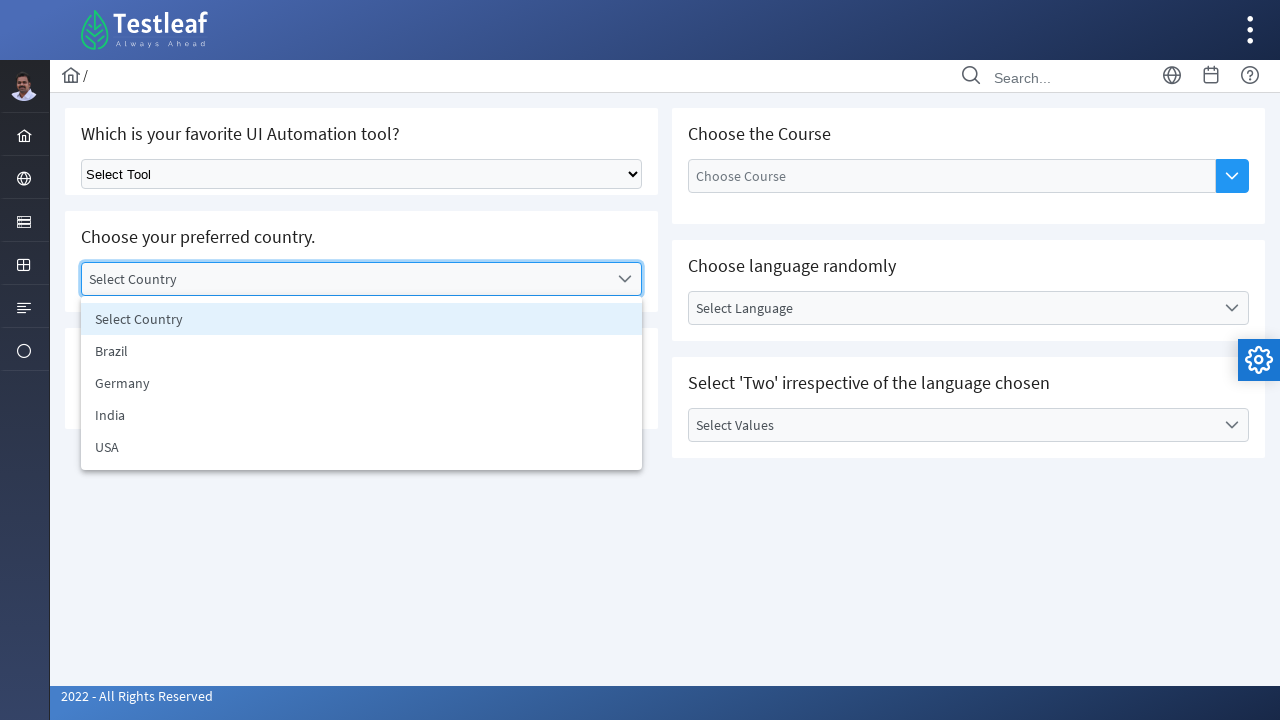

Selected India from the dropdown list at (362, 415) on xpath=//ul[@id="j_idt87:country_items"]/li >> nth=3
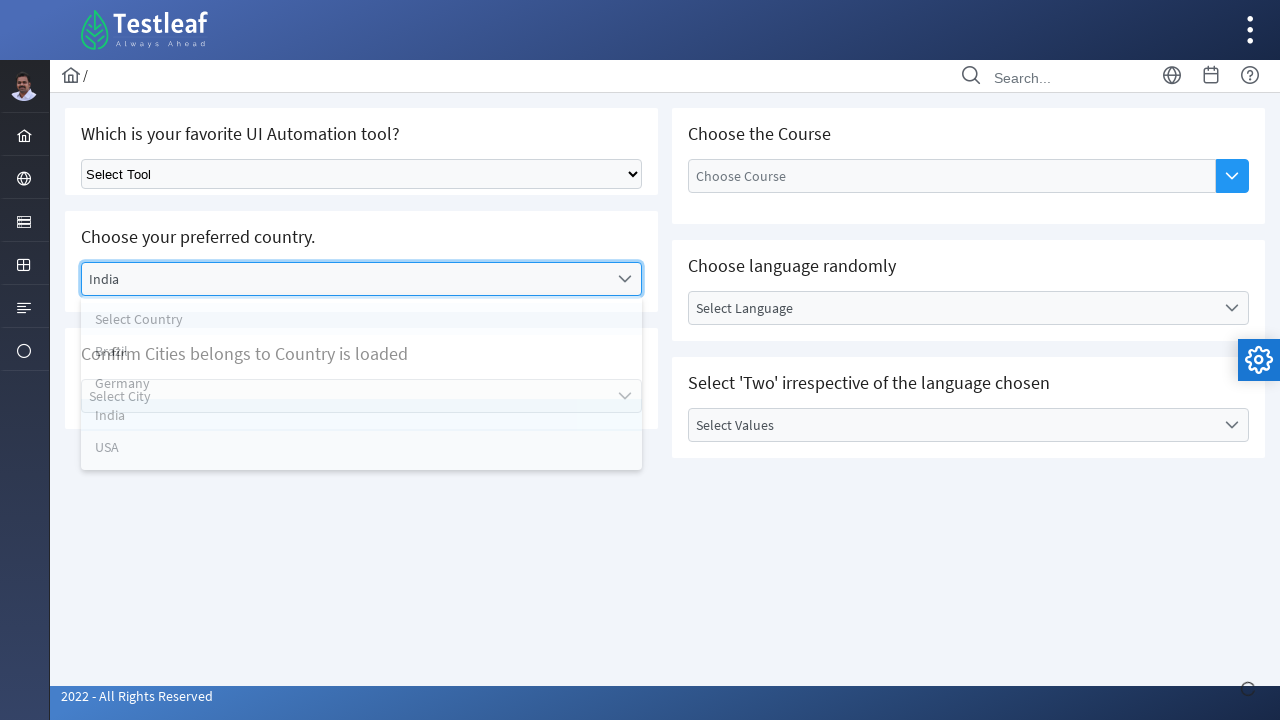

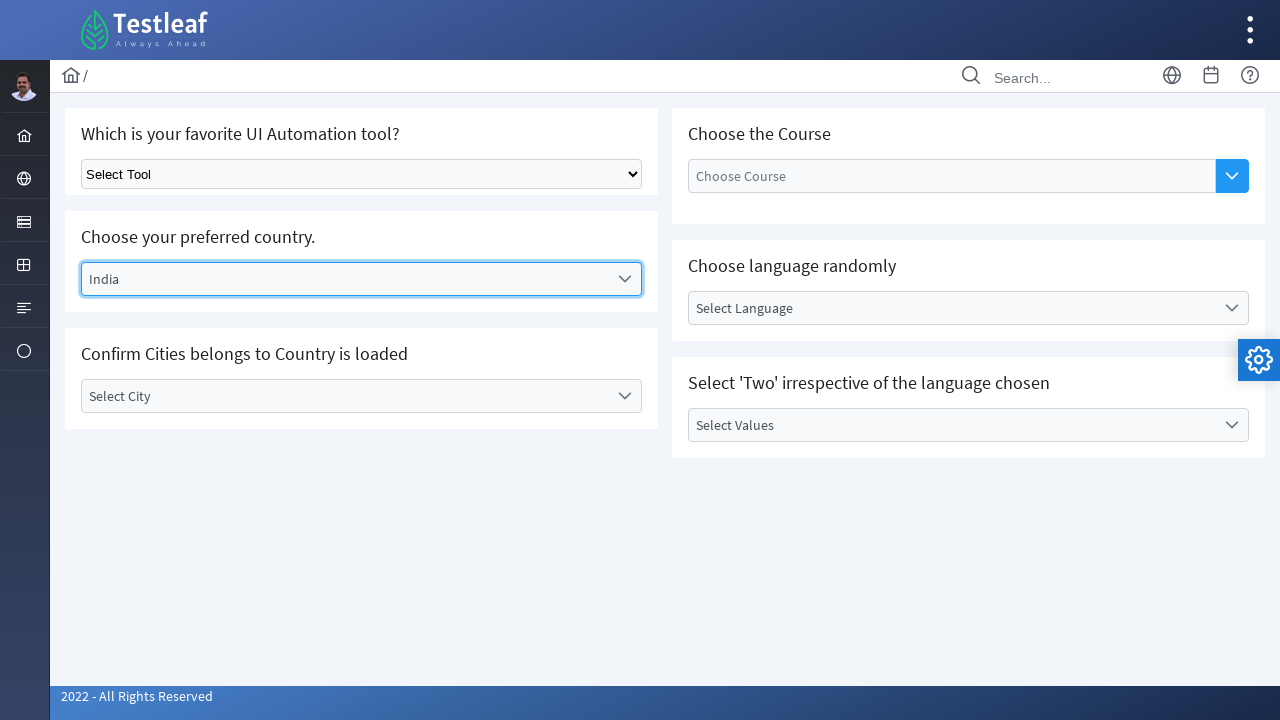